Navigates to a test homepage and retrieves page information including an h1 element text, page title, and current URL

Starting URL: https://acctabootcamp.github.io/site/

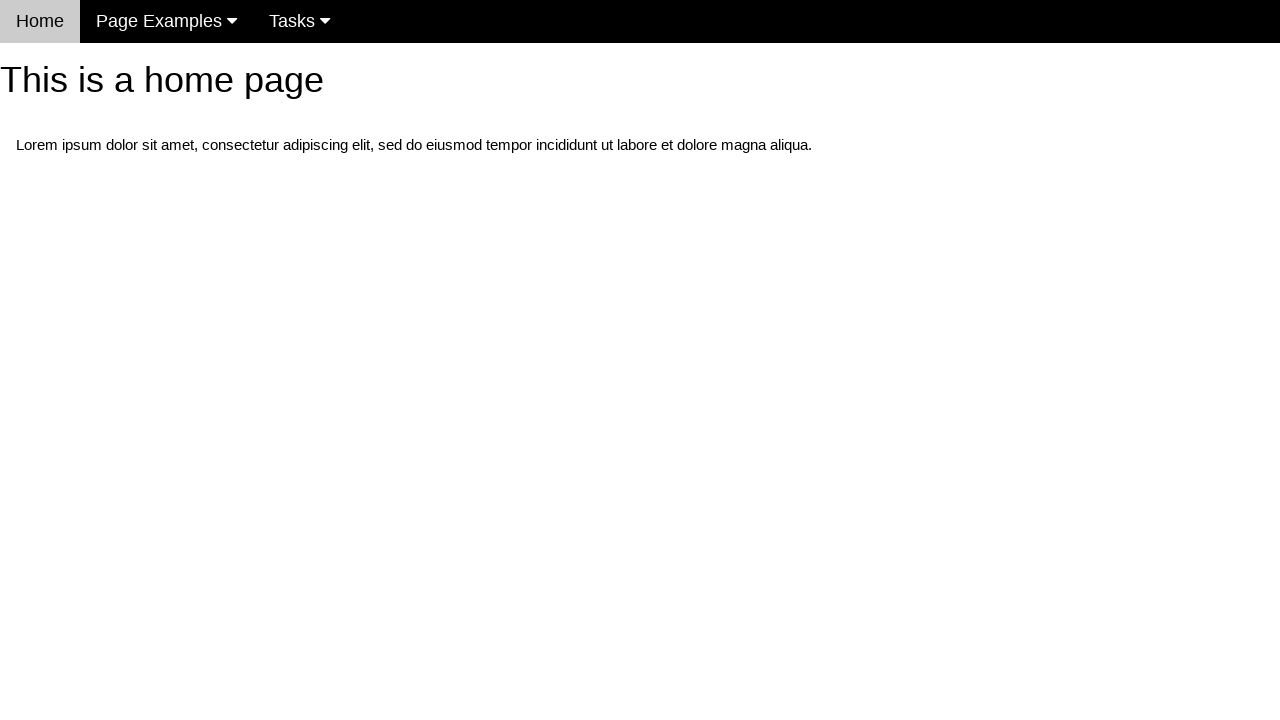

Navigated to test homepage
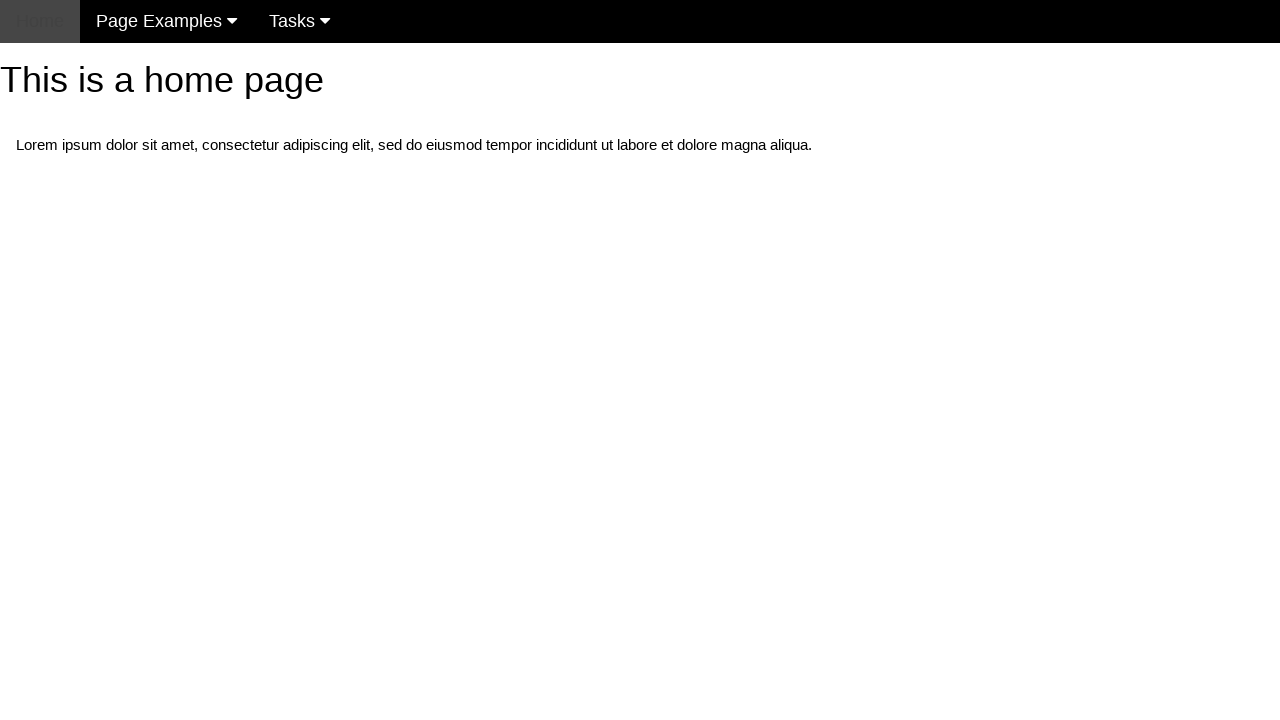

Retrieved h1 element text: This is a home page
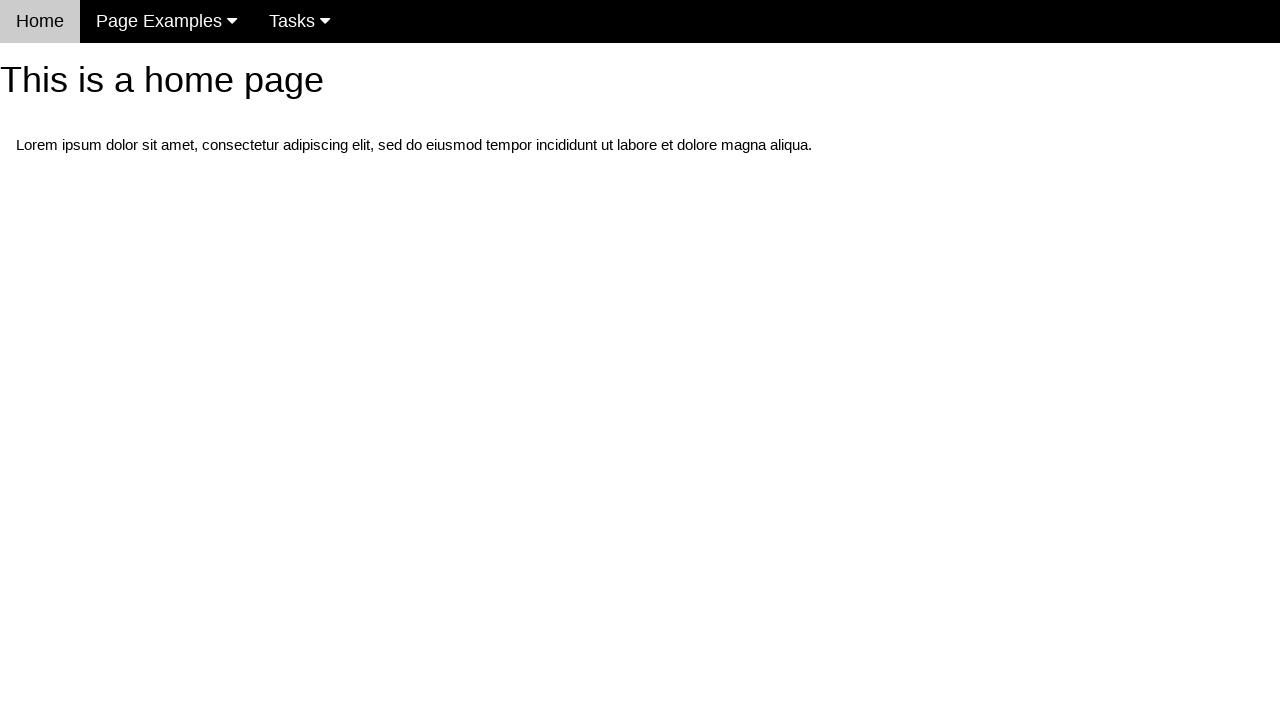

Retrieved page title: Home Page for this site
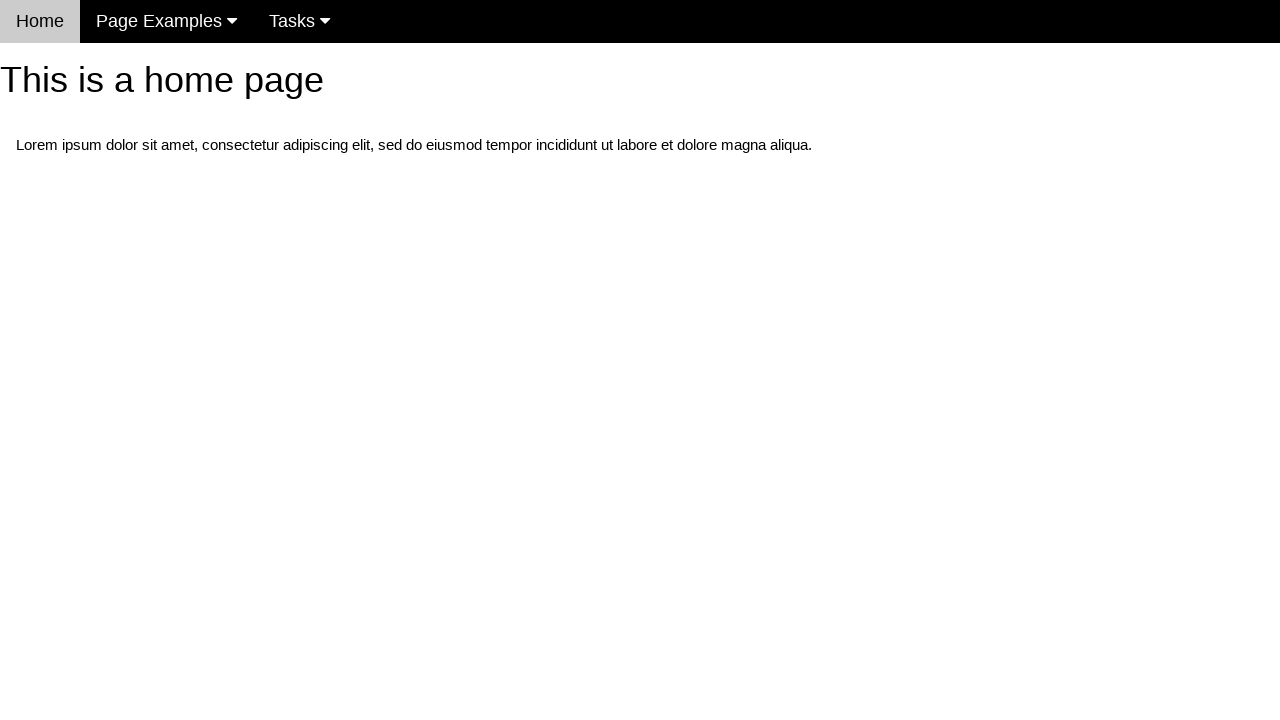

Retrieved current URL: https://acctabootcamp.github.io/site/
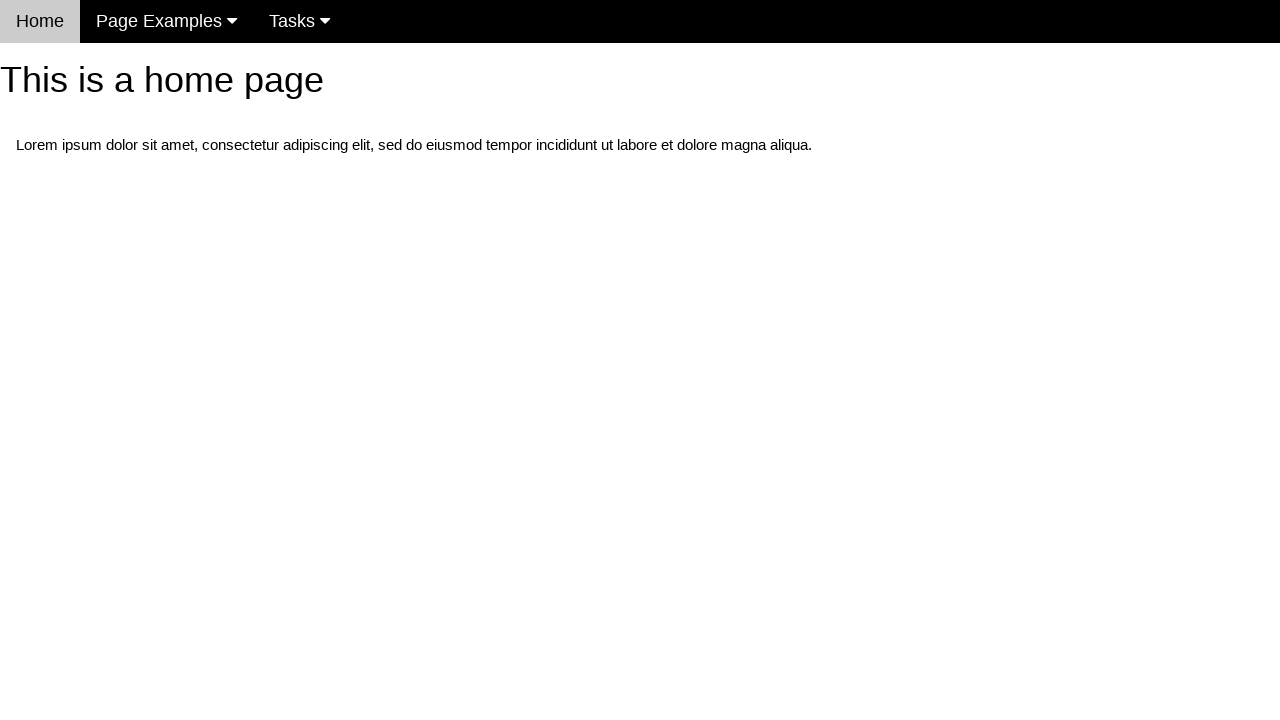

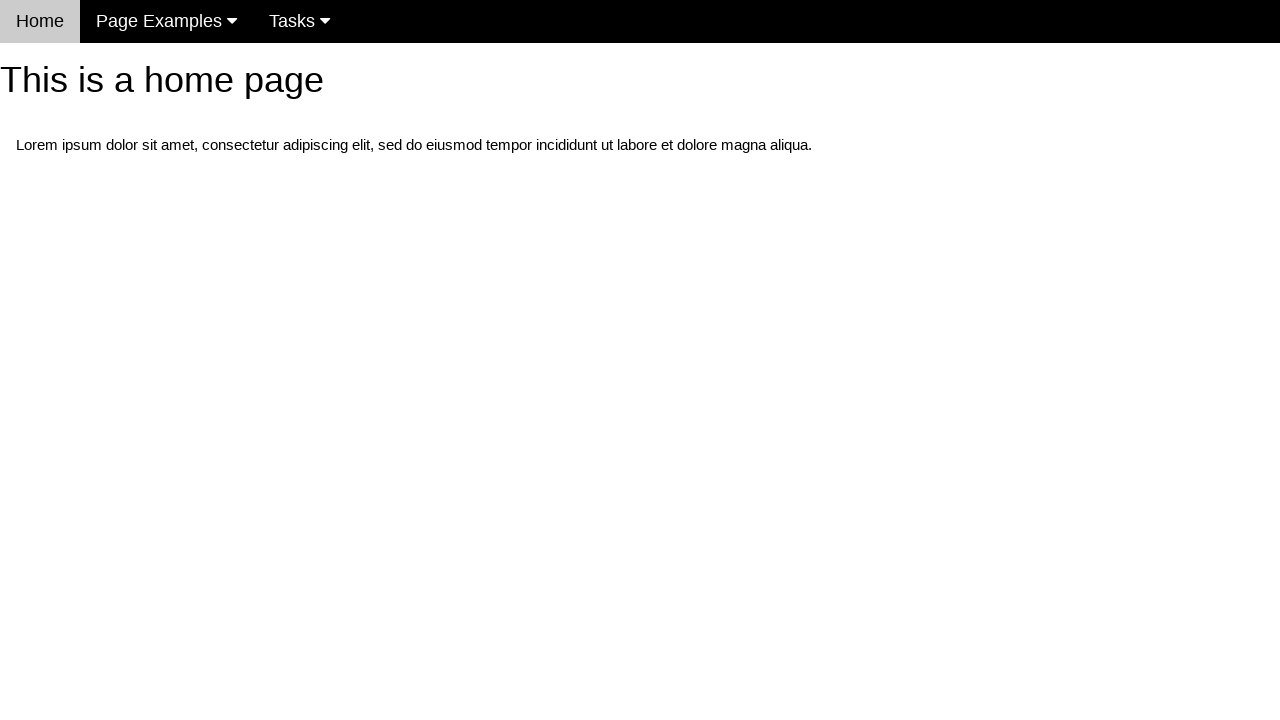